Verifies that the red alert button is visible on the Challenging DOM page

Starting URL: https://the-internet.herokuapp.com/challenging_dom

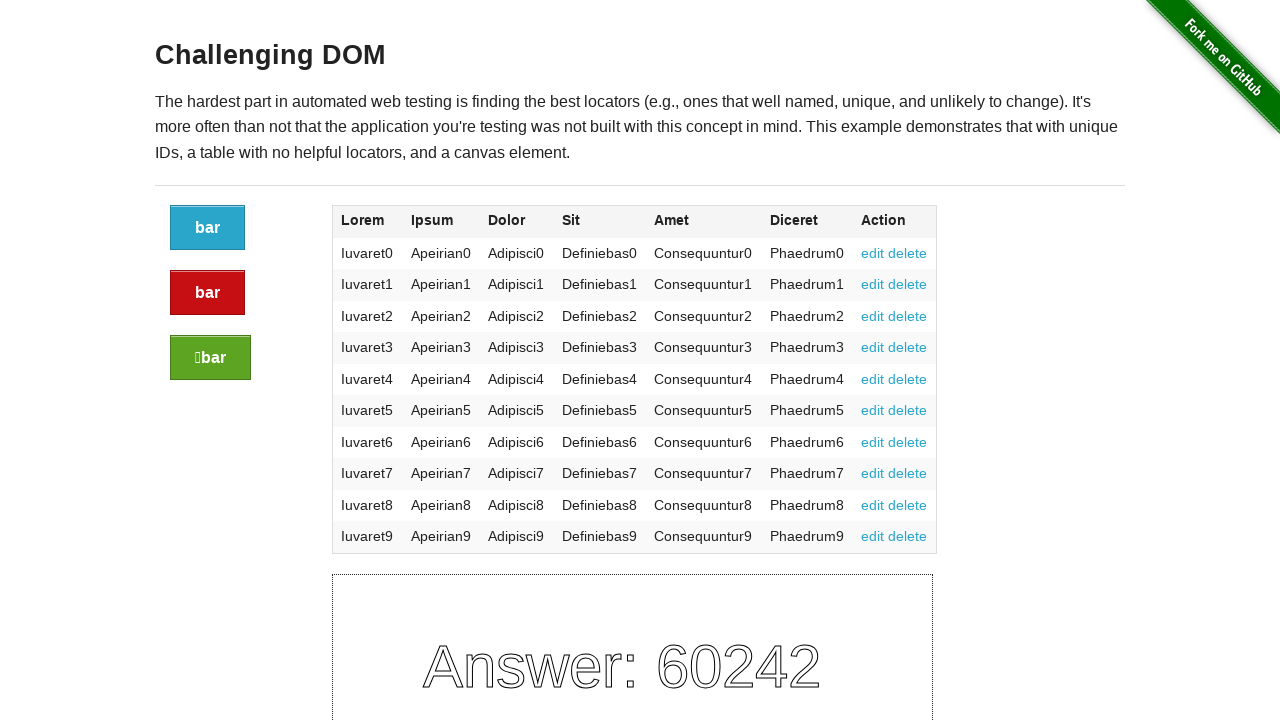

Navigated to Challenging DOM page
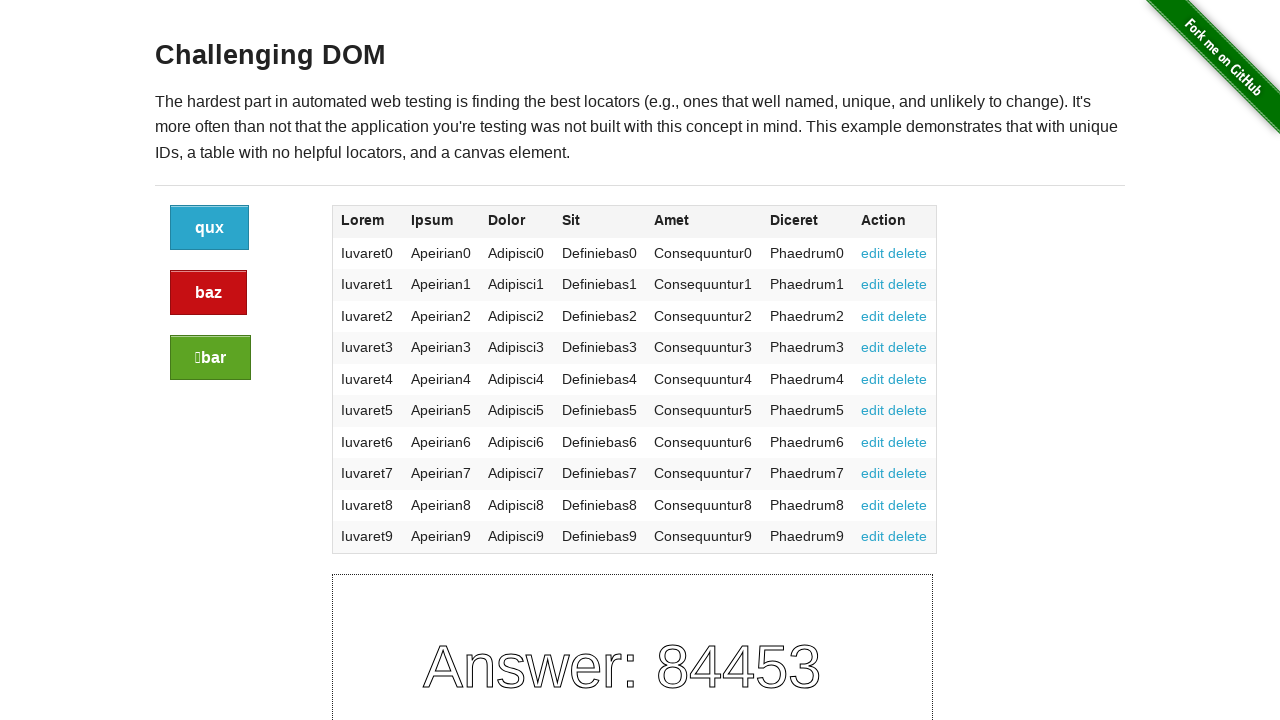

Red alert button is visible on the page
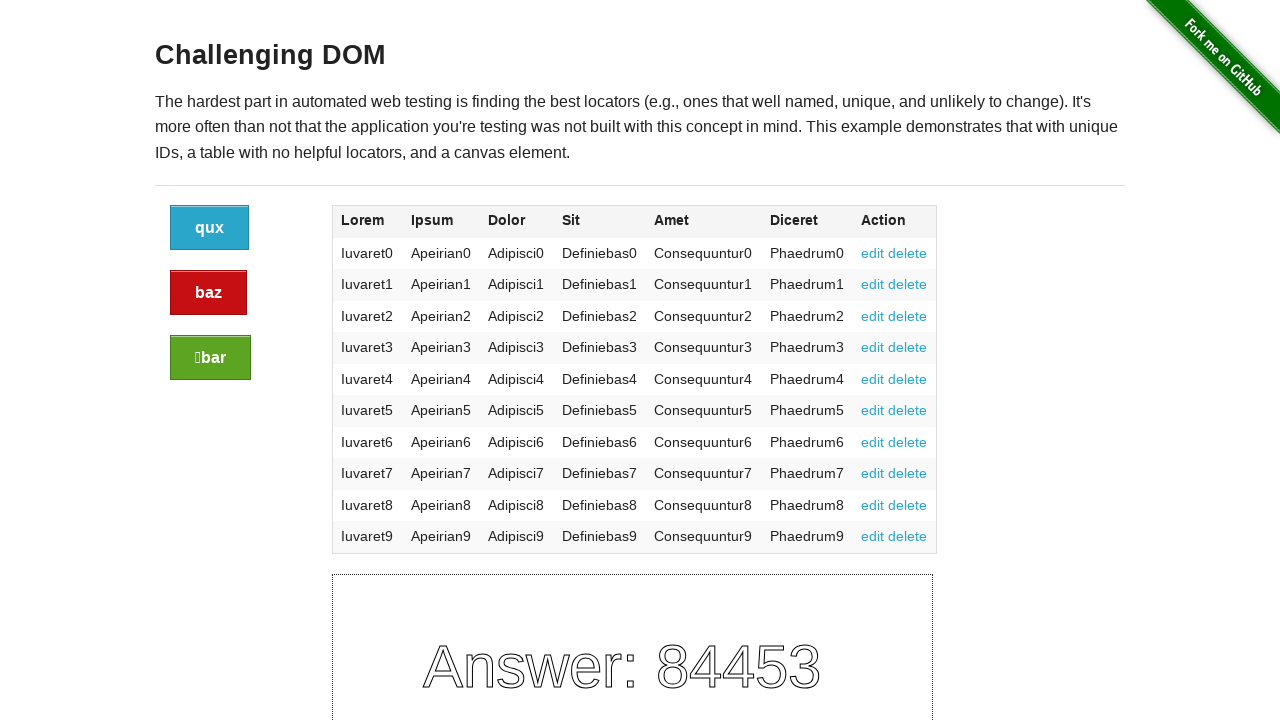

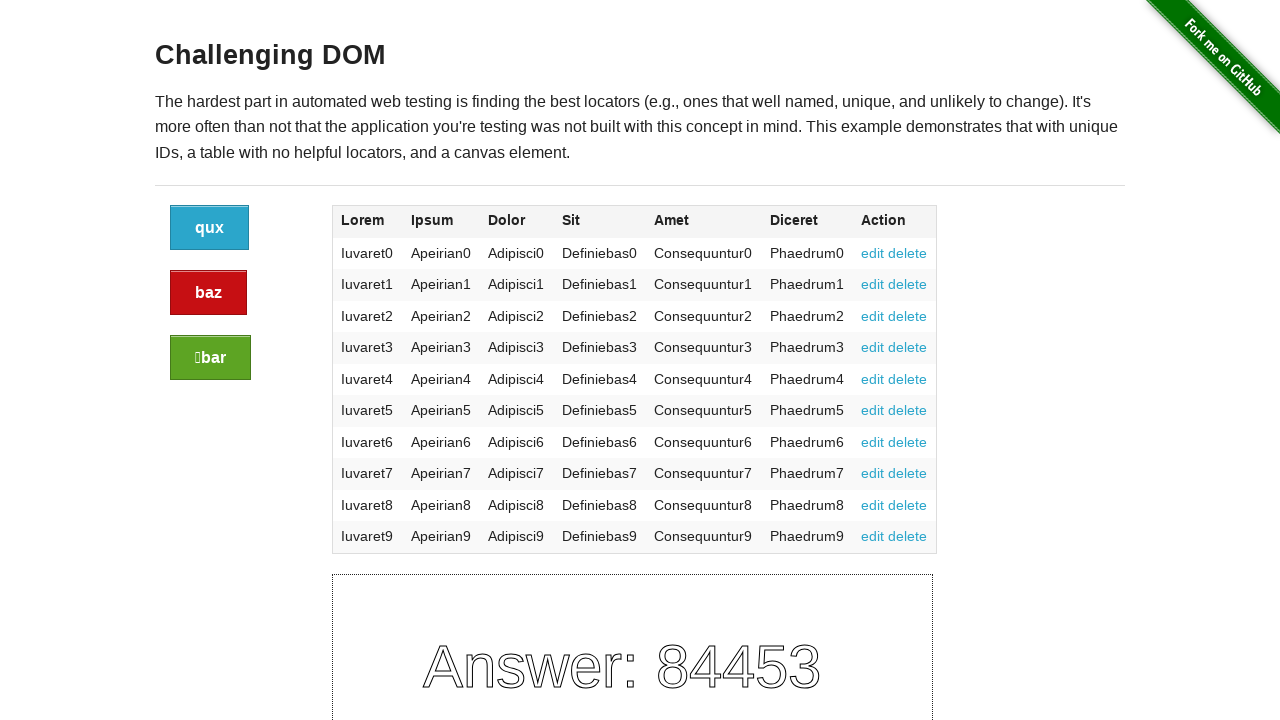